Tests closing the Add New Doctor popup by clicking the Cancel button and verifying the dialog disappears

Starting URL: https://ej2.syncfusion.com/showcase/angular/appointmentplanner/#/dashboard

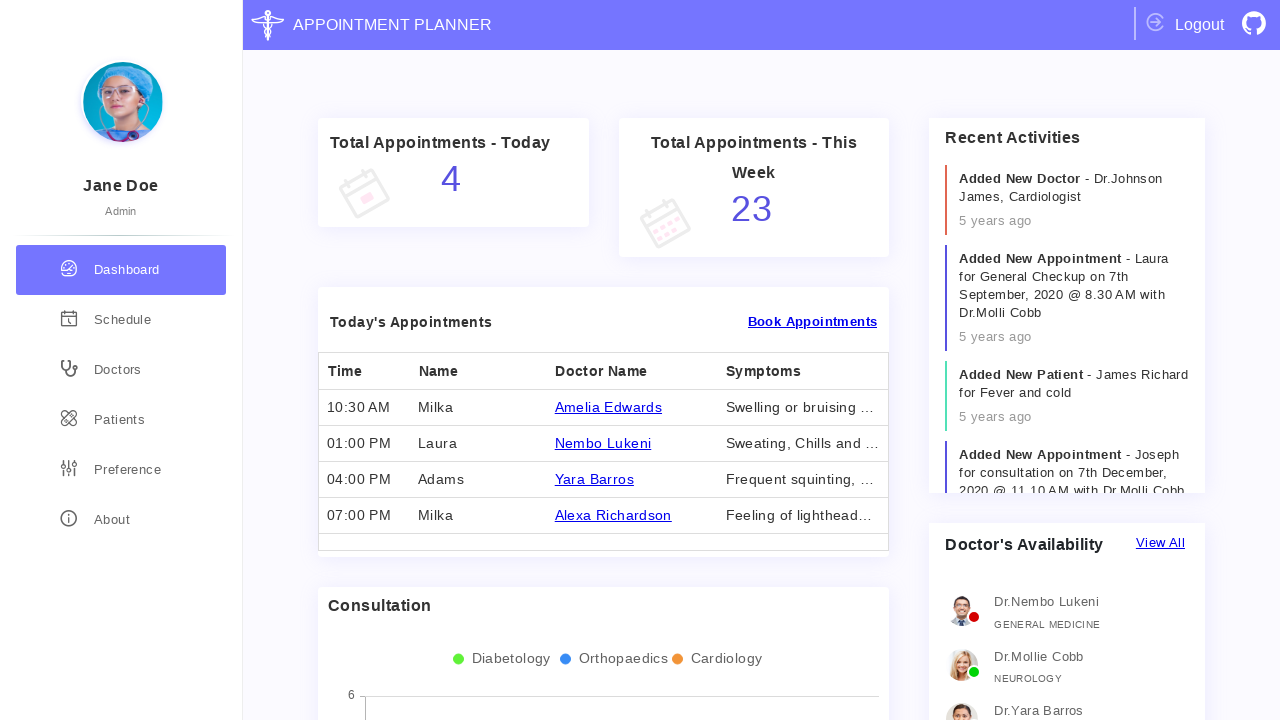

Clicked on Doctors sidebar item at (121, 370) on xpath=//*[@class='sidebar-item doctors']
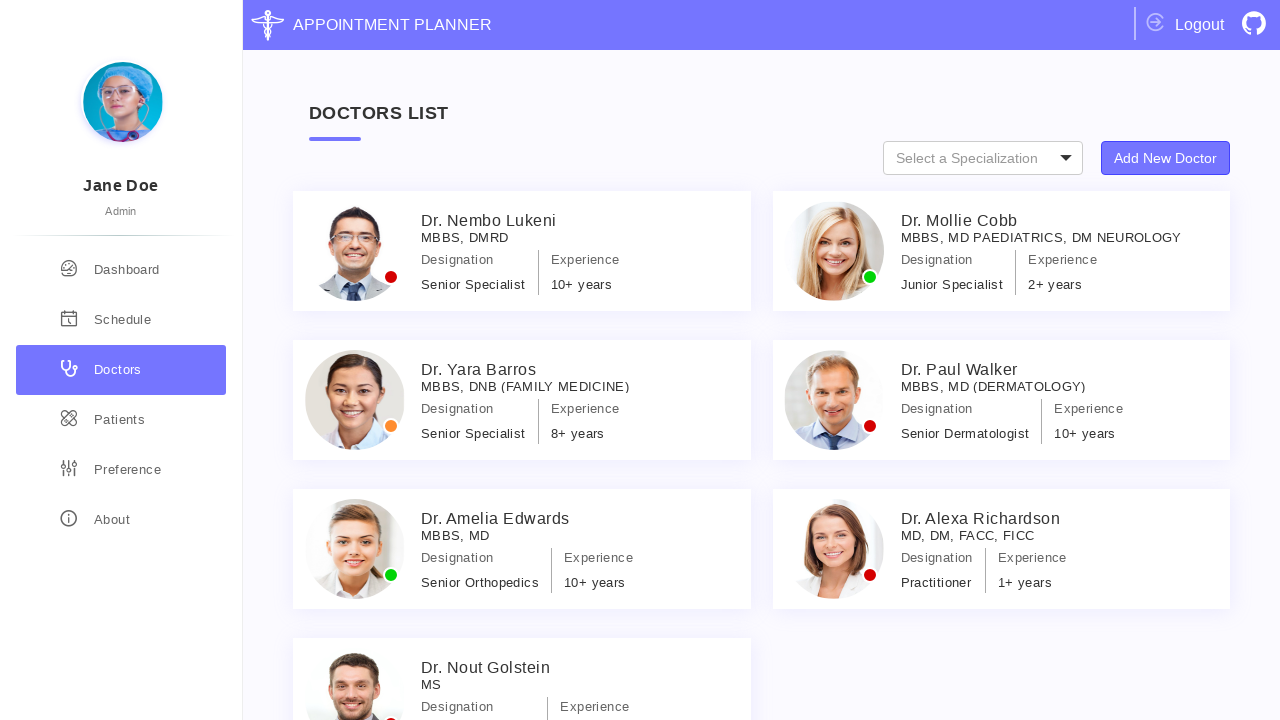

Clicked on Add New Doctor button at (1166, 158) on xpath=//*[@class='specialization-types']//button[text()='Add New Doctor']
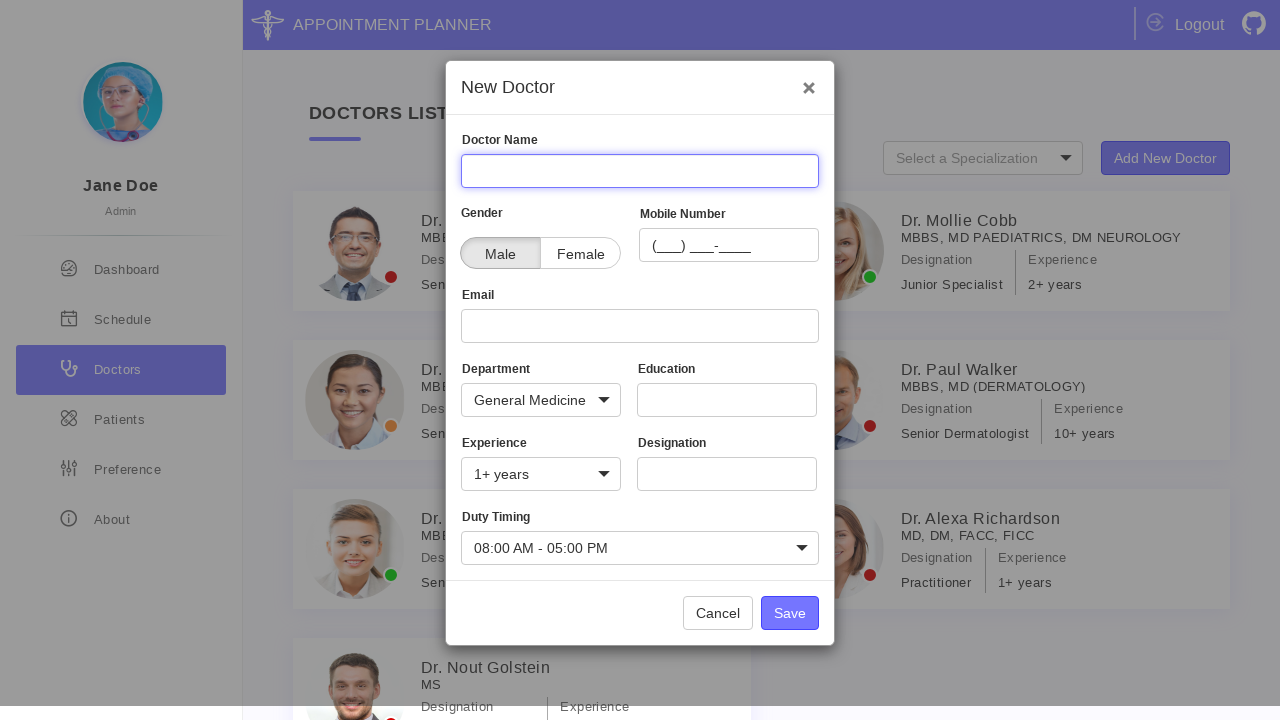

Add New Doctor popup appeared
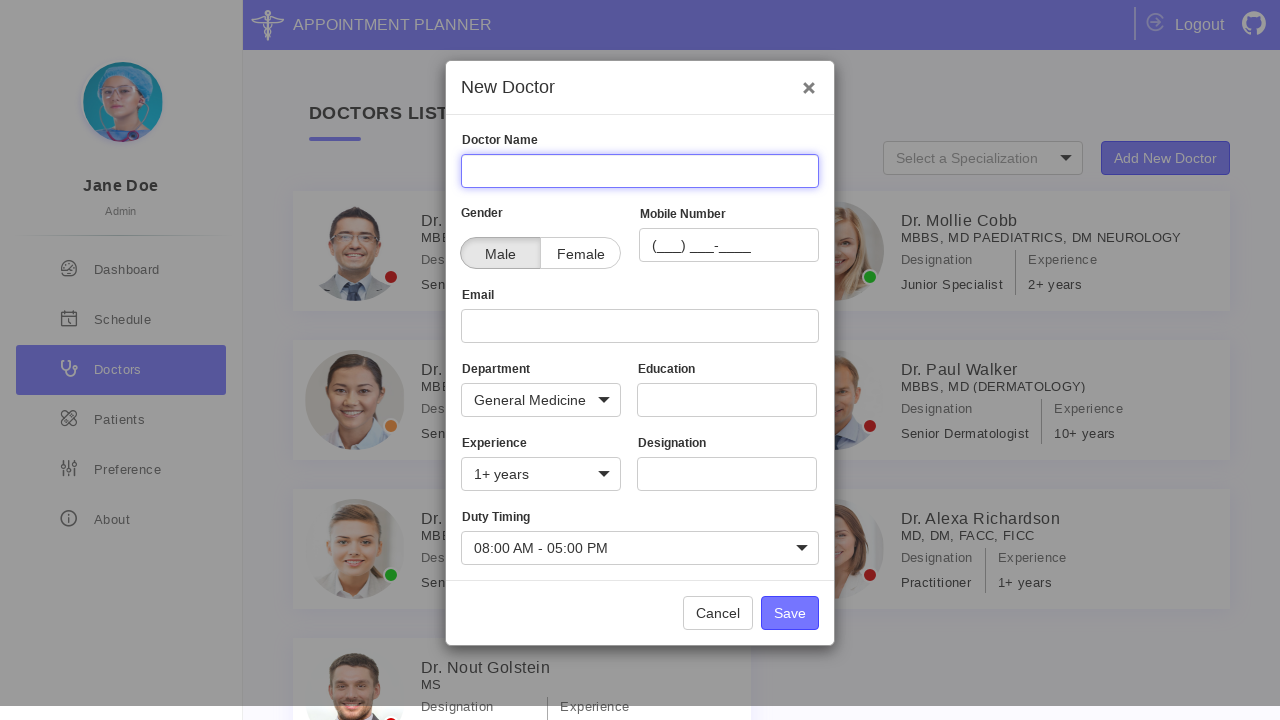

Clicked Cancel button to close popup at (718, 613) on xpath=//*[contains(@class, 'new-doctor-dialog')]//button[contains(@class, 'e-nor
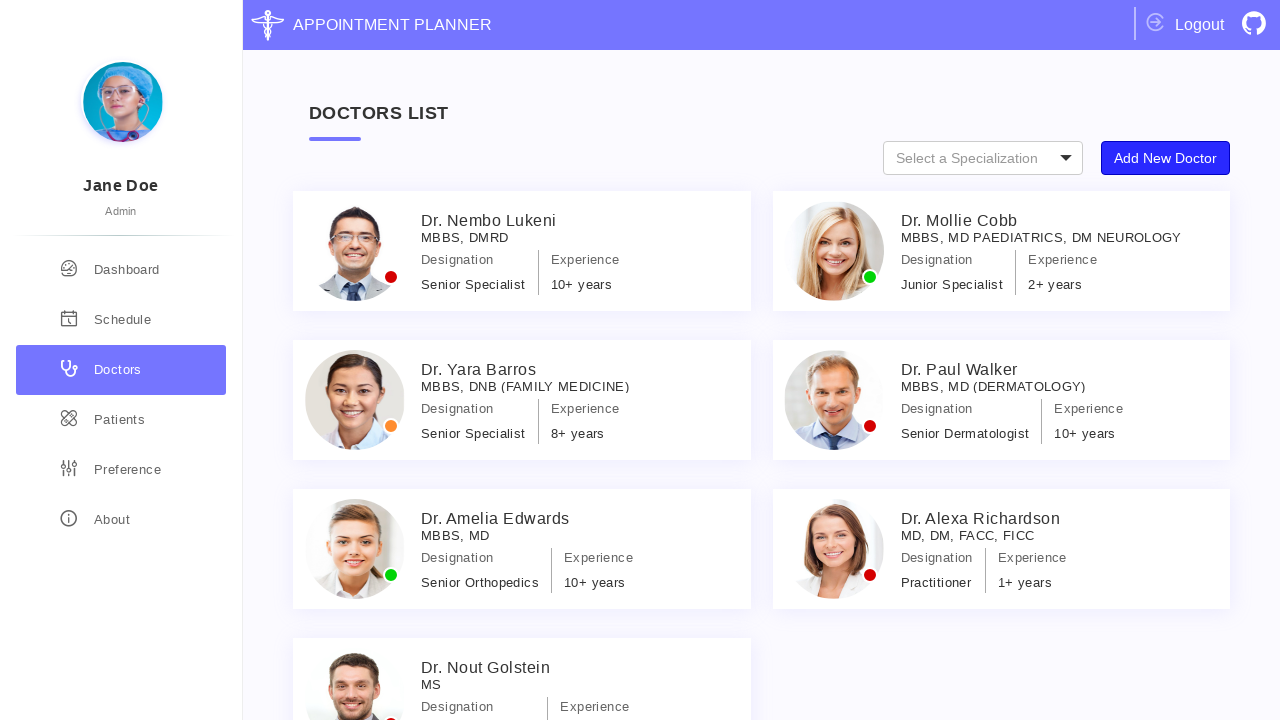

Add New Doctor popup closed successfully
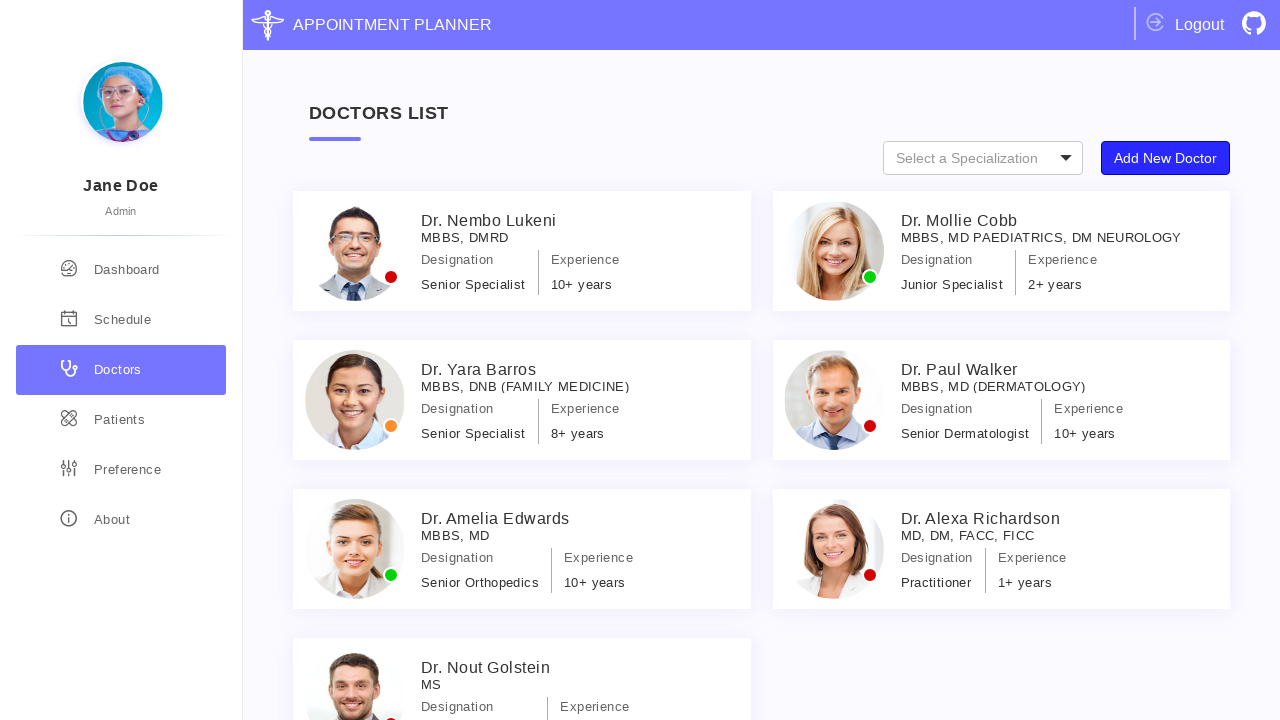

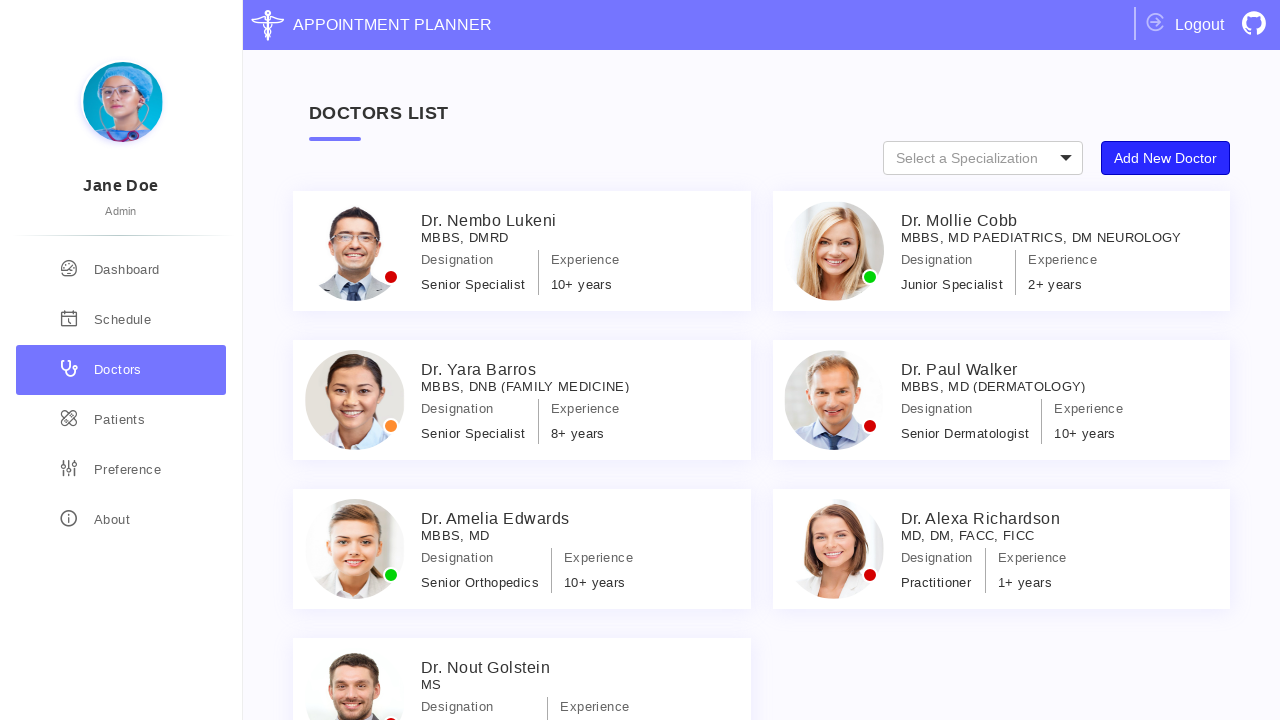